Tests basic browser window management by navigating to Indeed.com, maximizing the window, minimizing it, and clearing all cookies.

Starting URL: https://www.indeed.com/

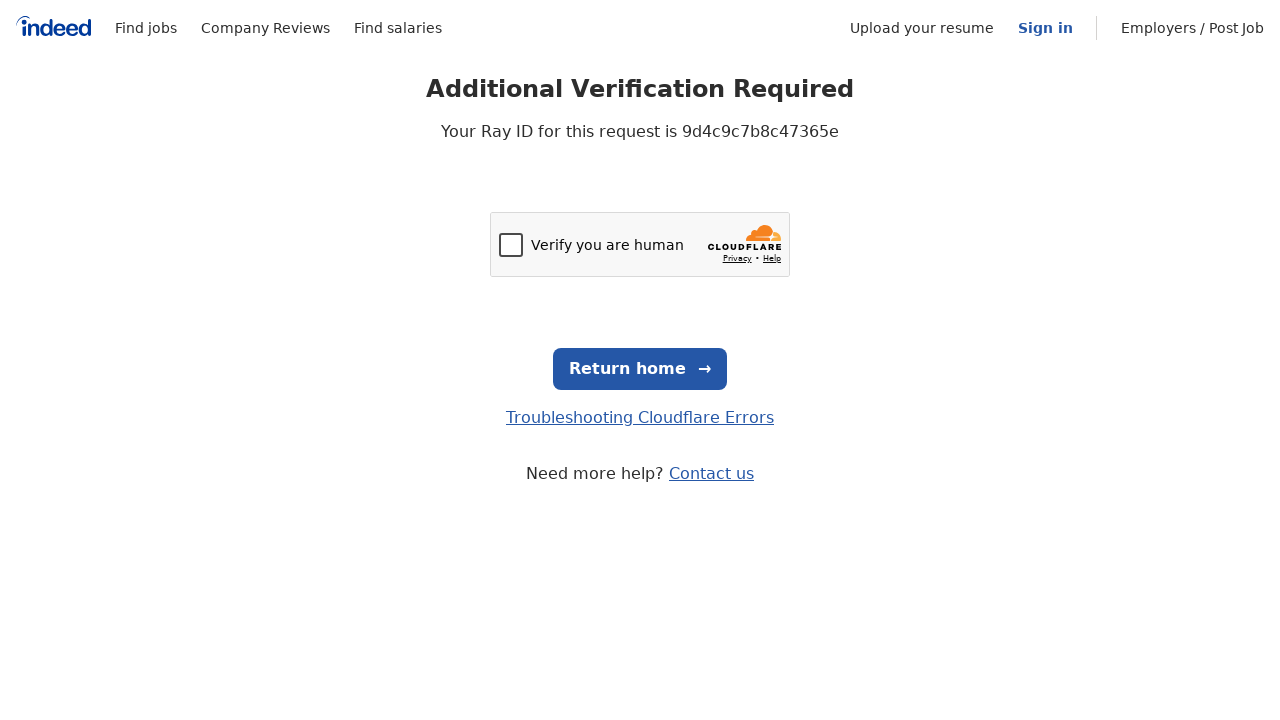

Navigated to Indeed.com
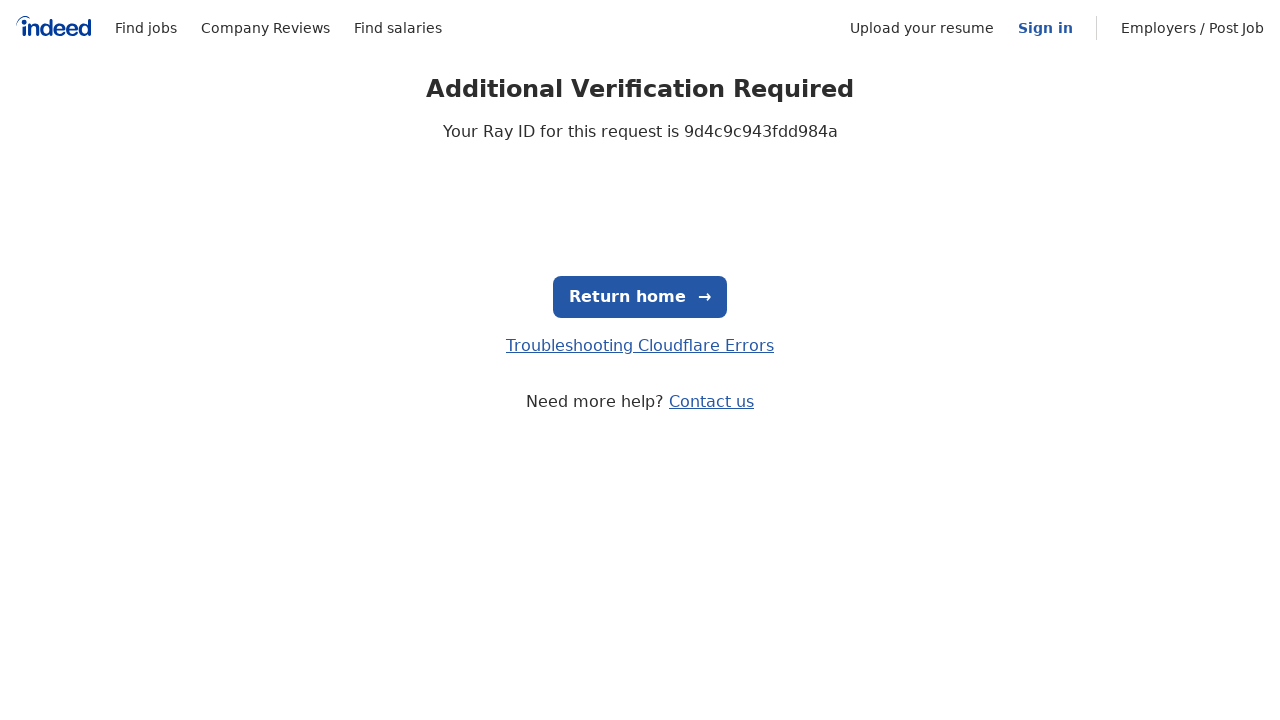

Maximized browser window to 1920x1080
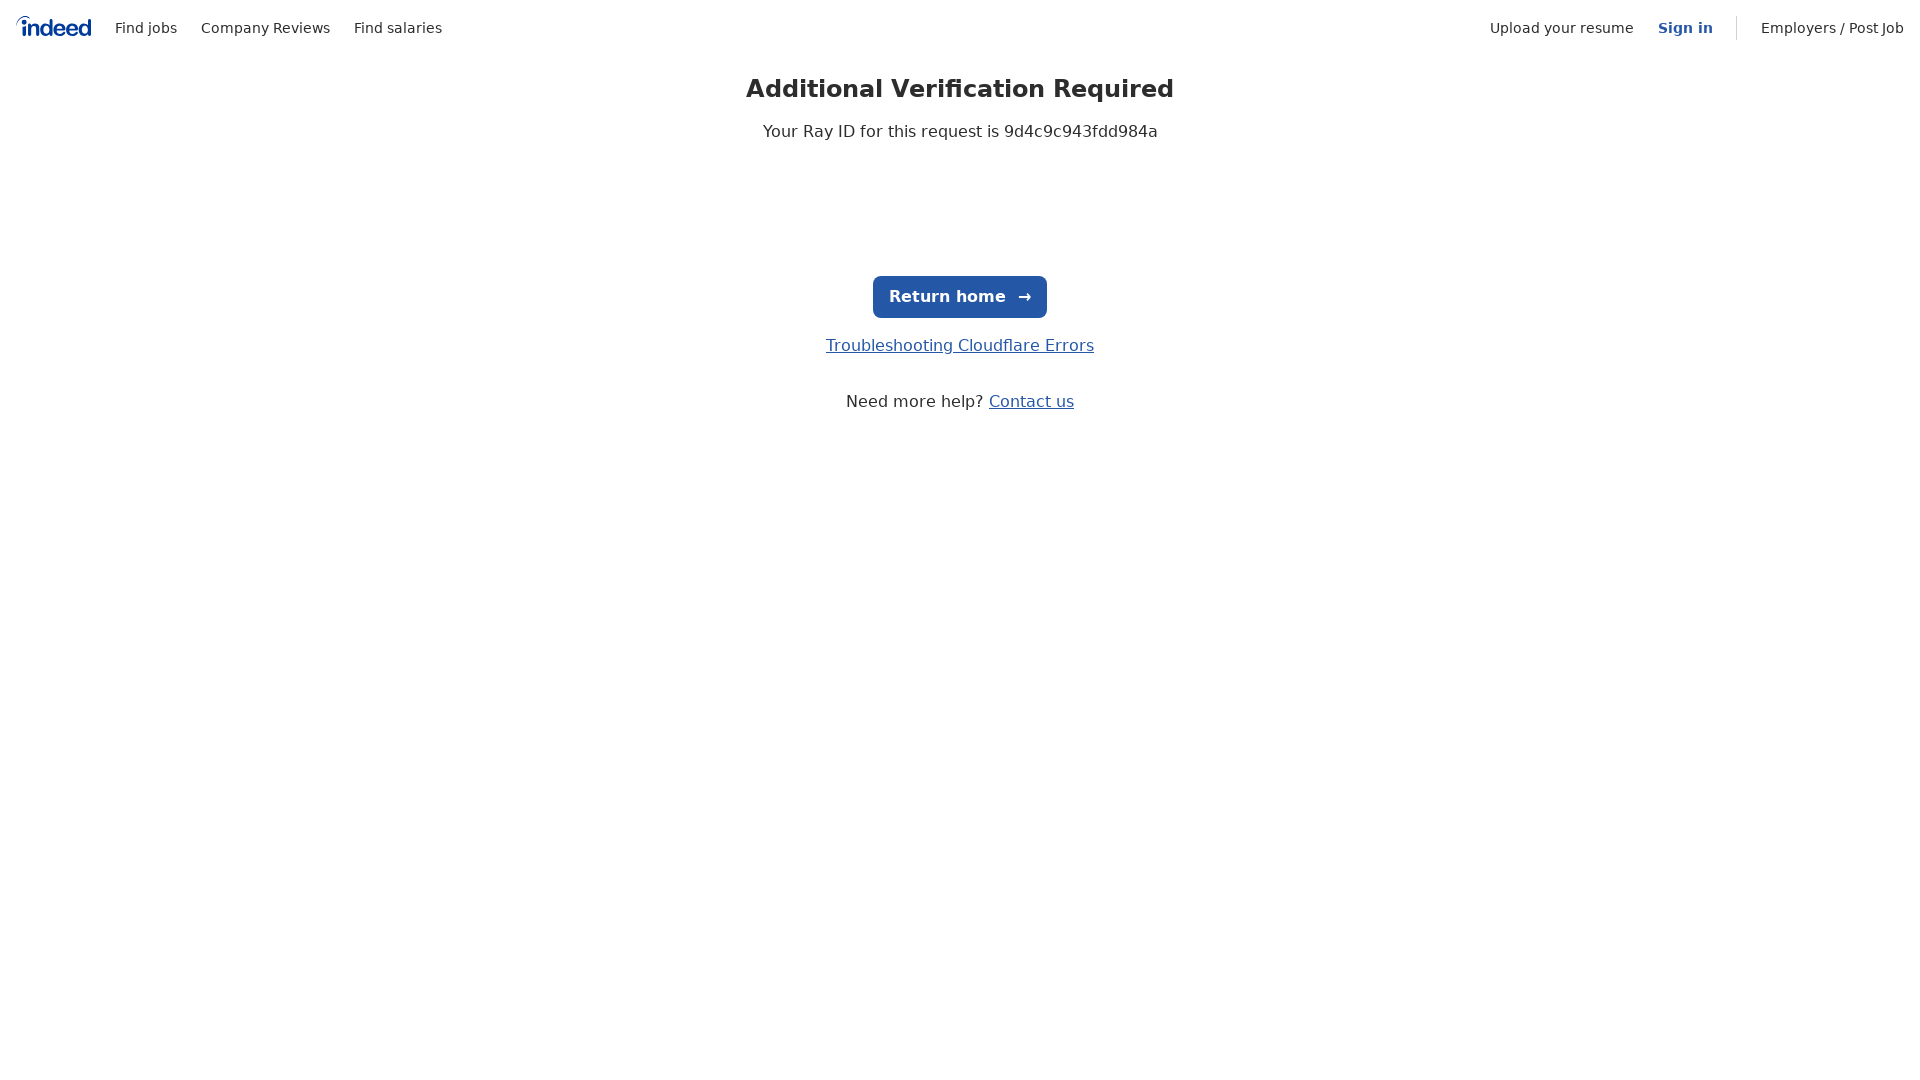

Minimized browser window to 800x600 viewport size
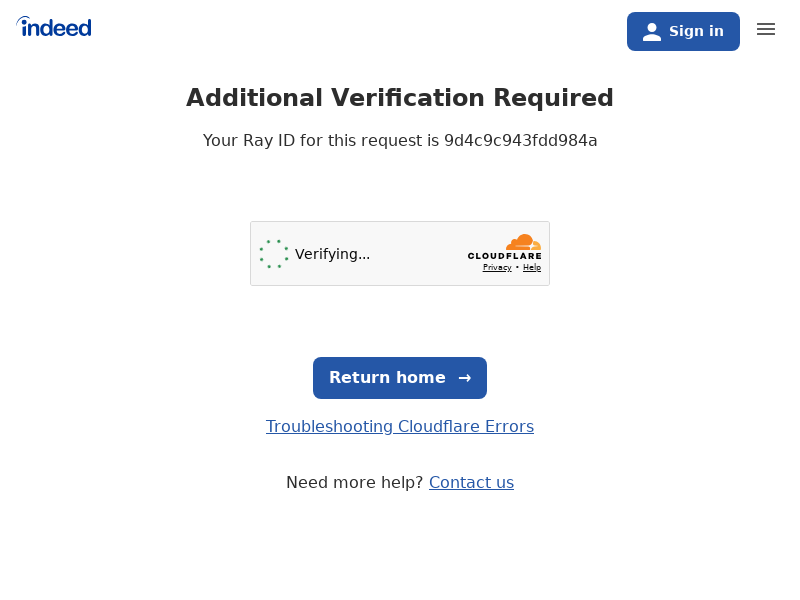

Cleared all cookies from context
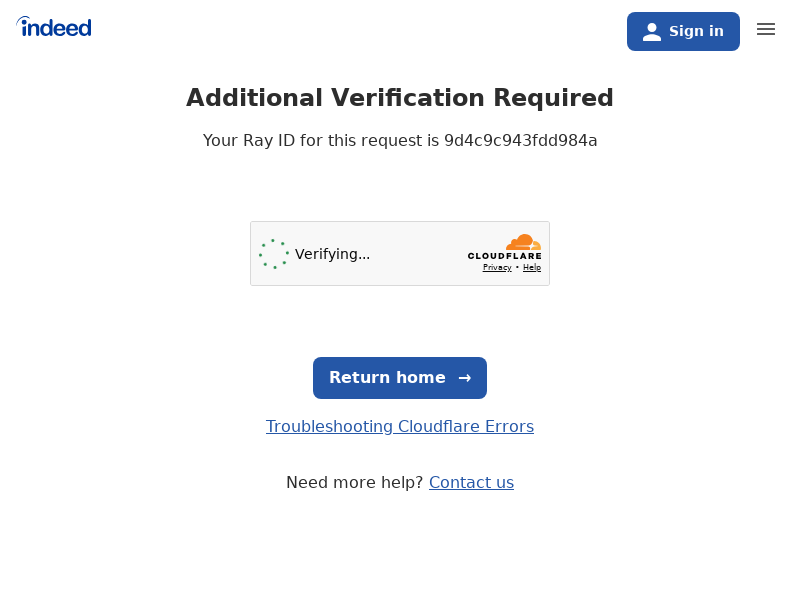

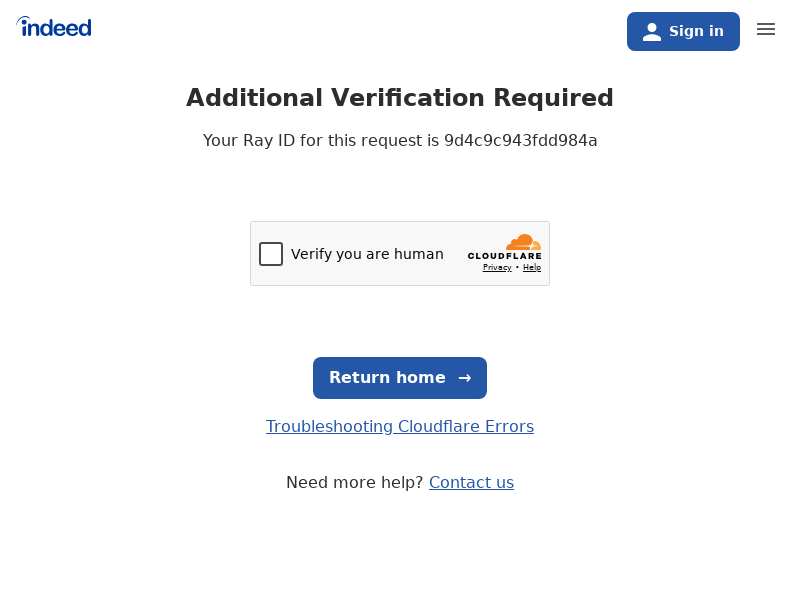